Tests link navigation by clicking a link using partial link text "Go to" on the LeafGround link practice page

Starting URL: https://www.leafground.com/link.xhtml

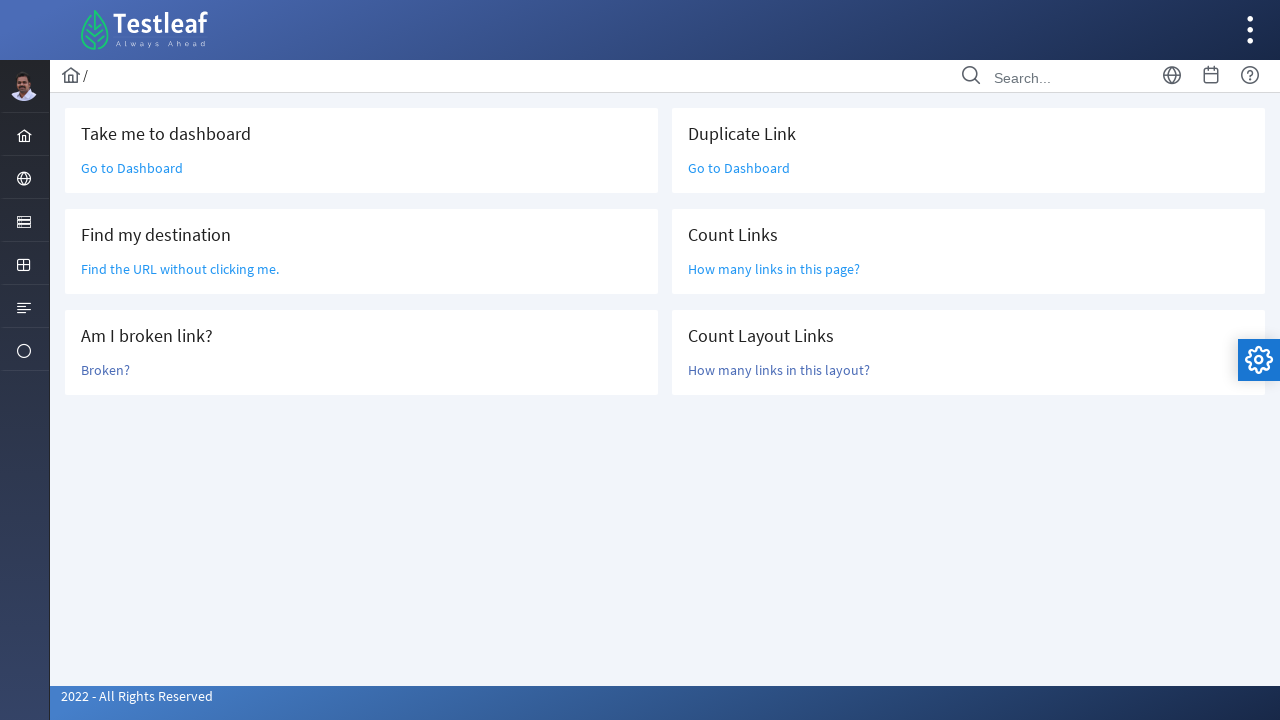

Clicked link containing partial text 'Go to' on LeafGround link practice page at (132, 168) on a:has-text('Go to')
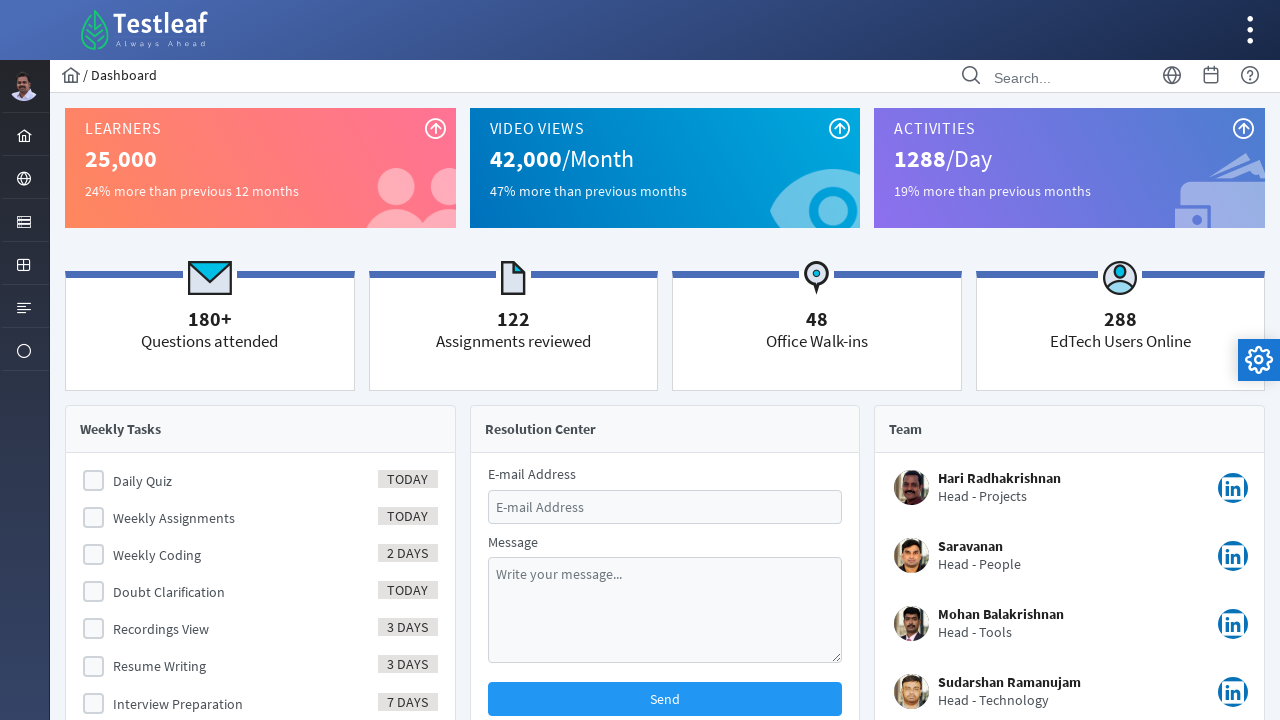

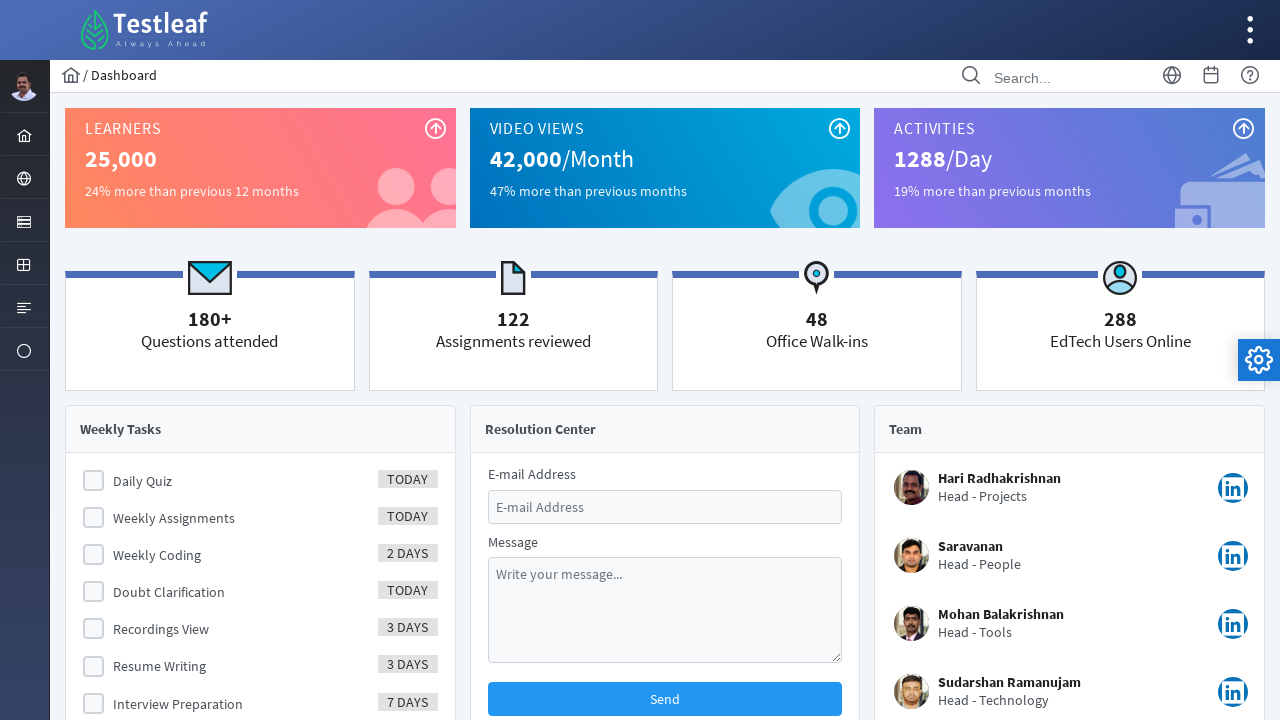